Tests modal dialog functionality by clicking a button to open a modal and then clicking the close button to dismiss it using JavaScript execution.

Starting URL: https://formy-project.herokuapp.com/modal

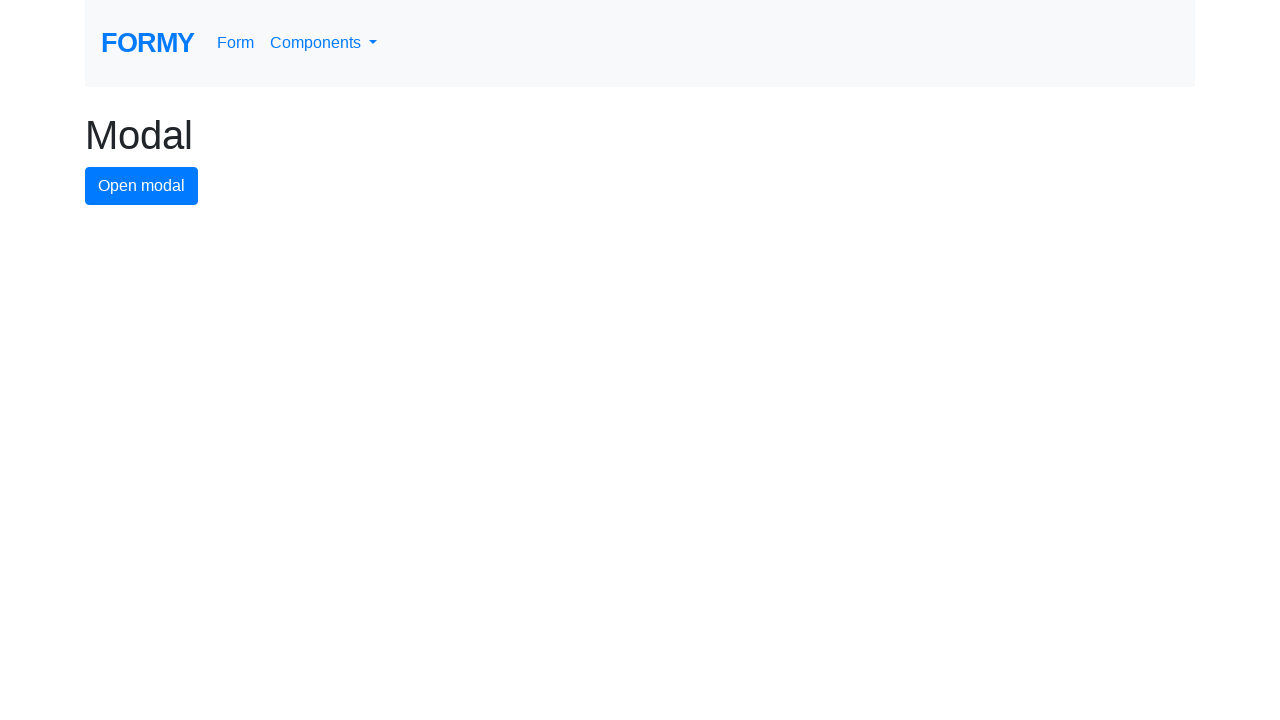

Clicked modal button to open the modal dialog at (142, 186) on #modal-button
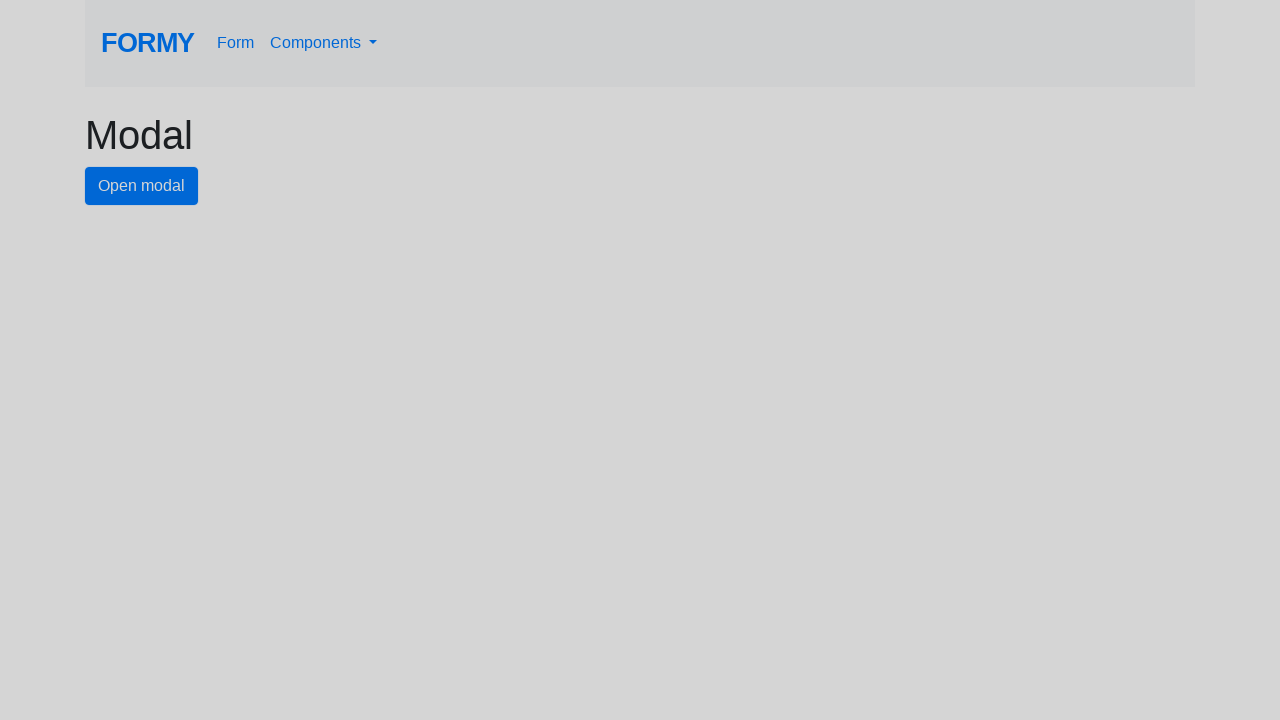

Modal dialog opened and close button became visible
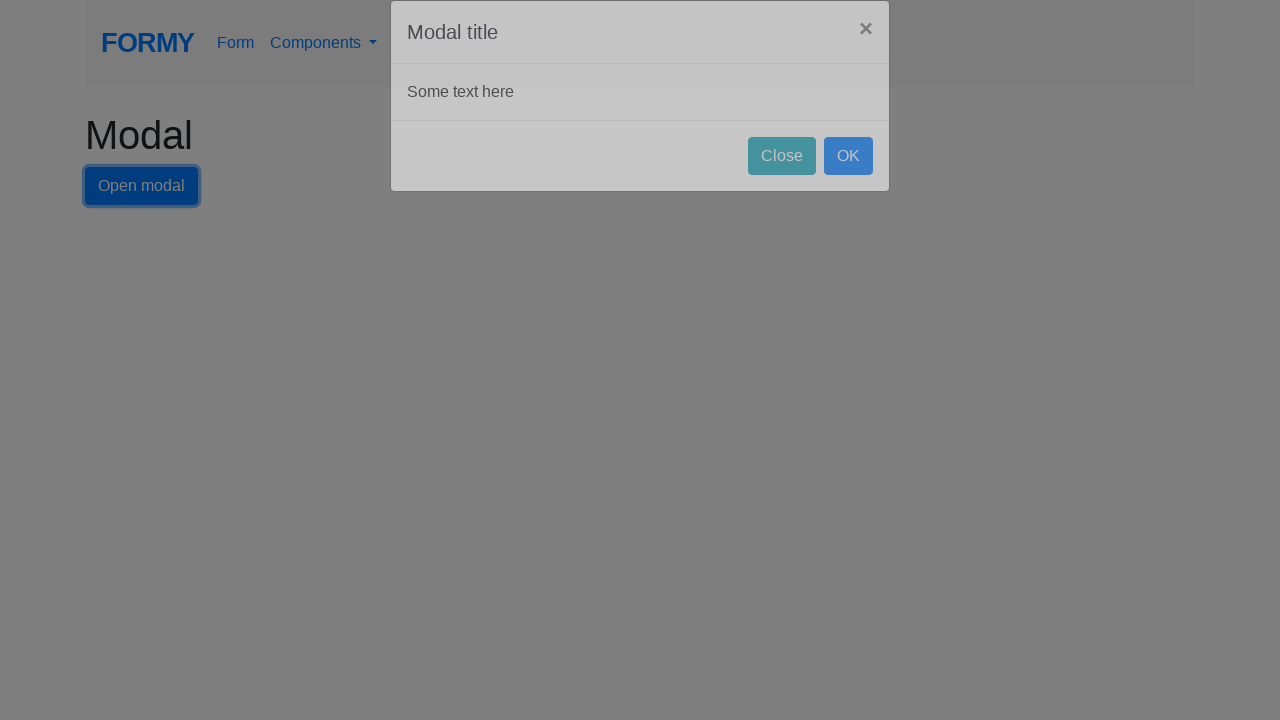

Executed JavaScript to click the close button and dismiss the modal
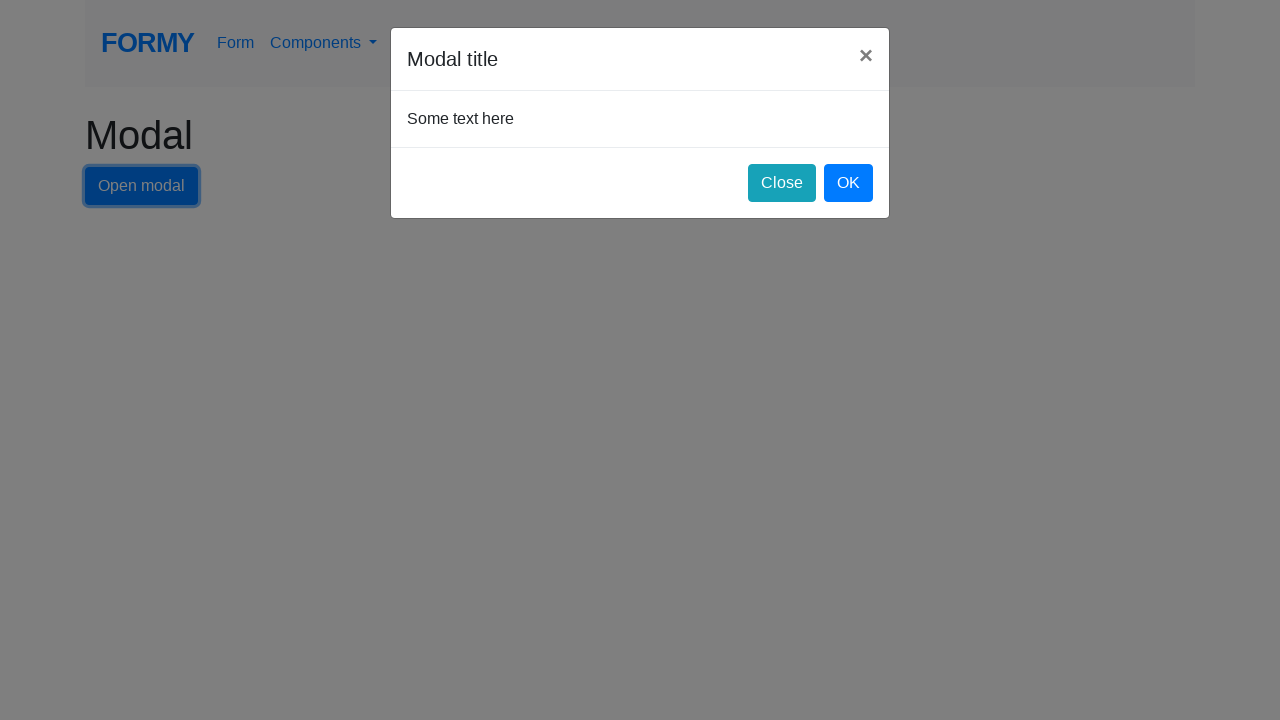

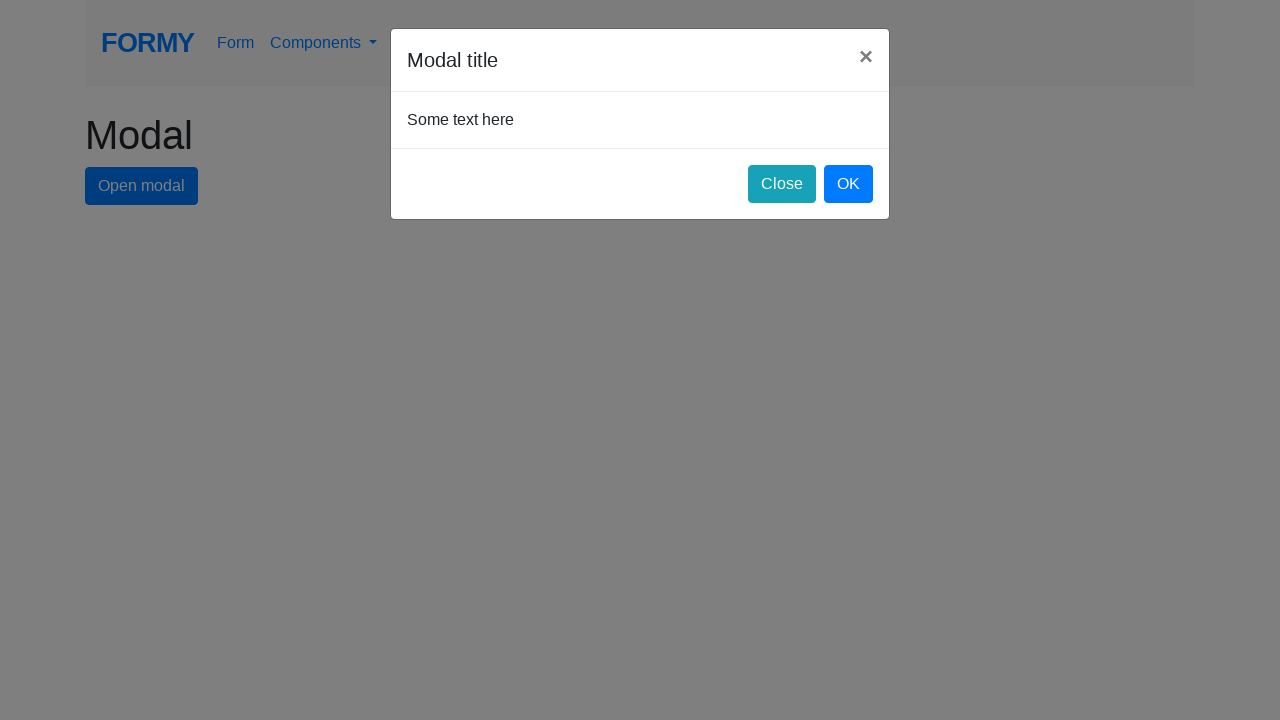